Tests checkbox functionality by clicking multiple checkboxes, verifying their selection state, and unchecking them

Starting URL: https://rahulshettyacademy.com/AutomationPractice/

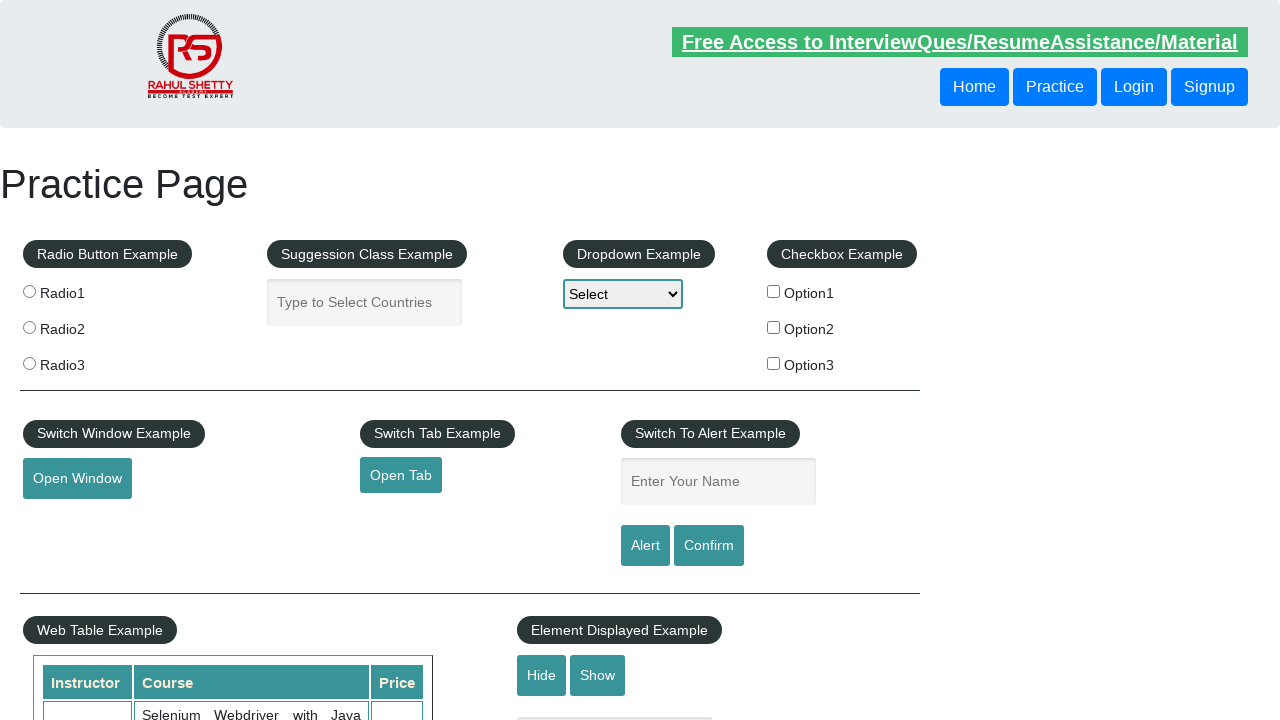

Clicked checkbox option 1 at (774, 291) on xpath=//*[@id='checkBoxOption1']
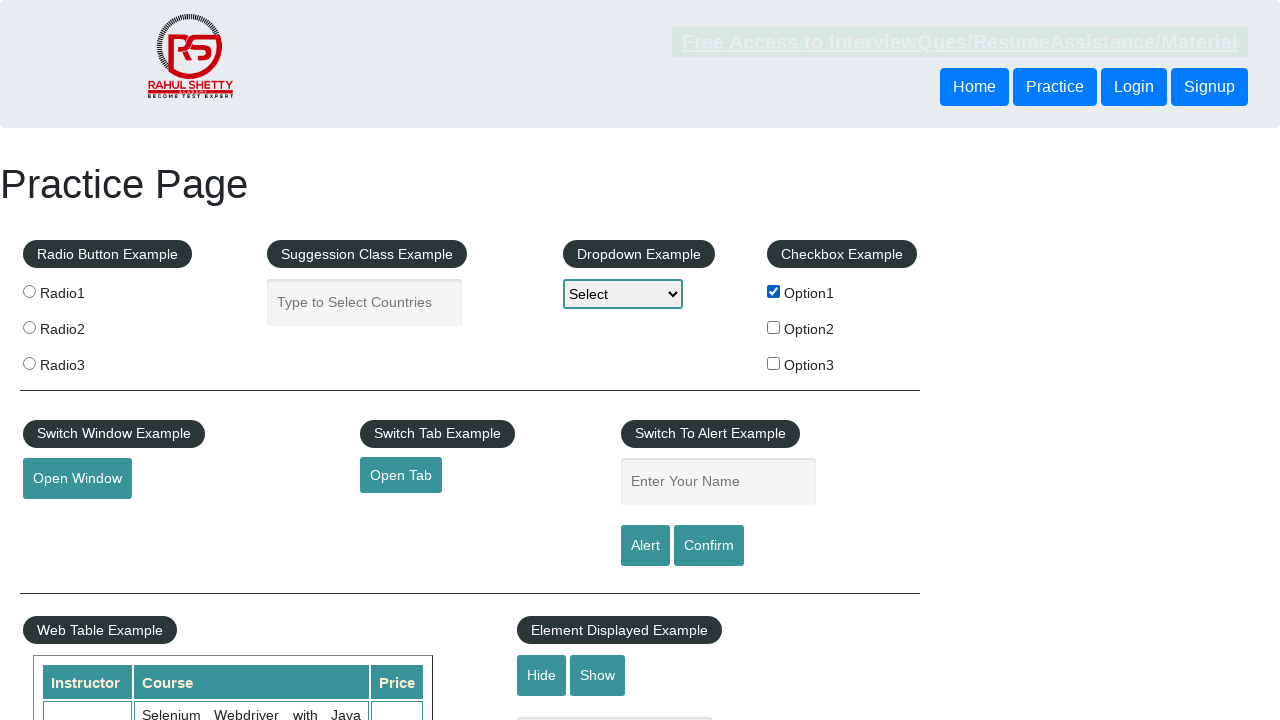

Clicked checkbox option 2 at (774, 327) on xpath=//*[@id='checkBoxOption2']
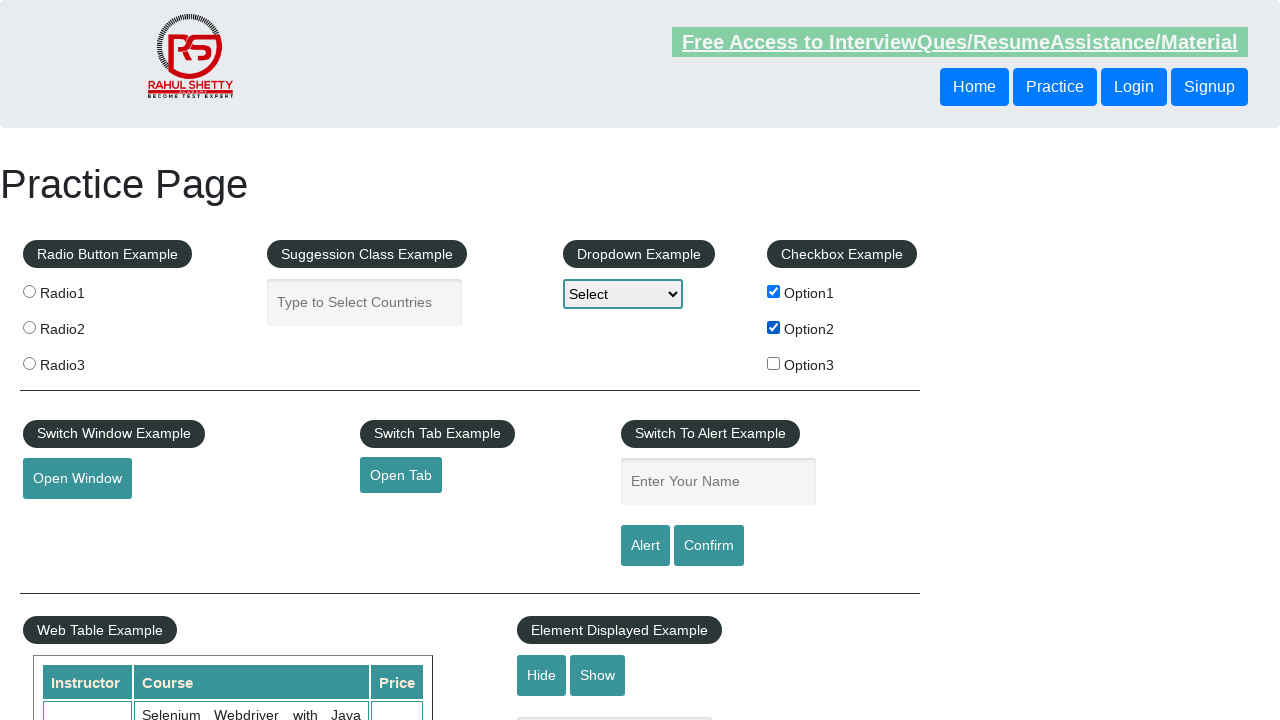

Clicked checkbox option 3 at (774, 363) on xpath=//*[@id='checkBoxOption3']
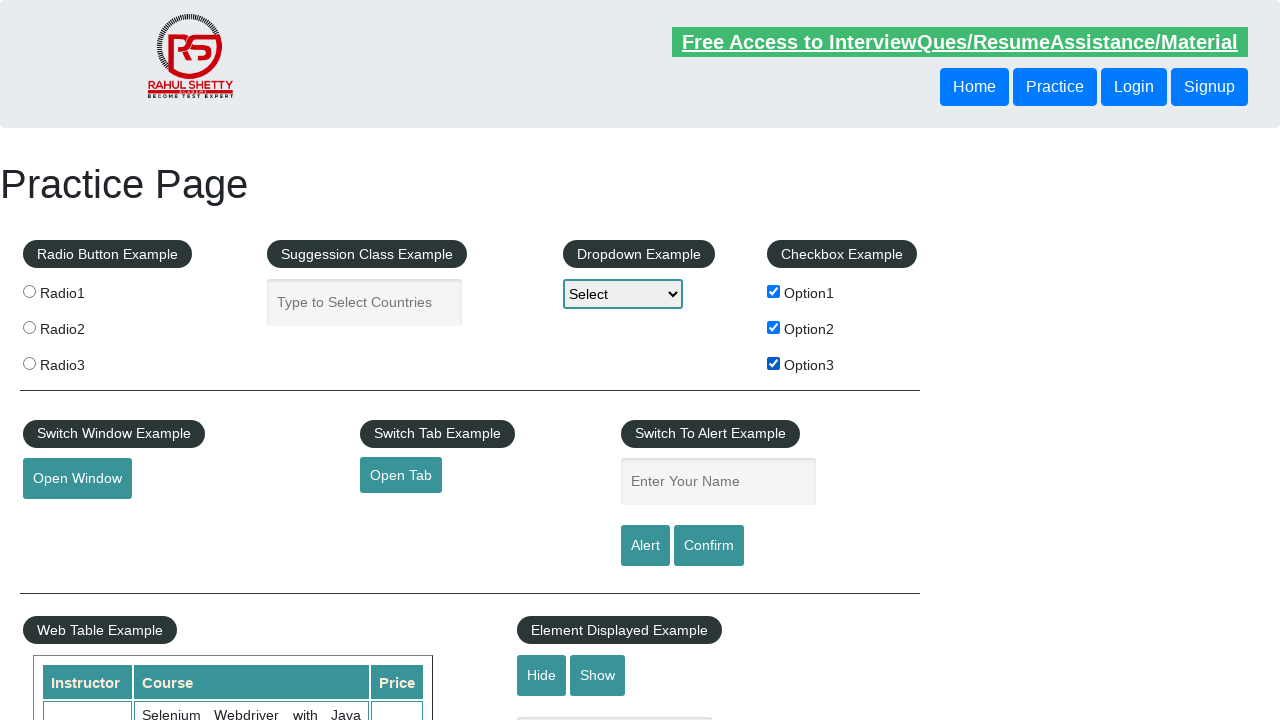

Verified first checkbox is selected
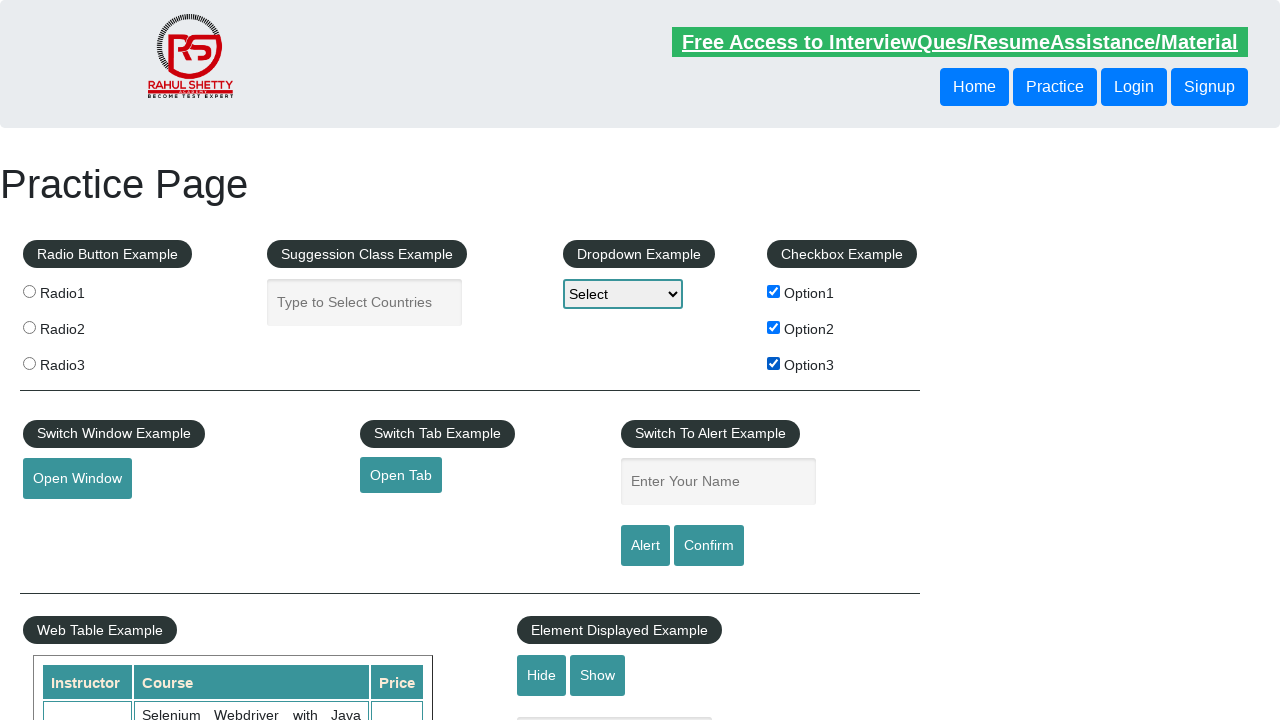

Unchecked checkbox option 1 at (774, 291) on xpath=//*[@id='checkBoxOption1']
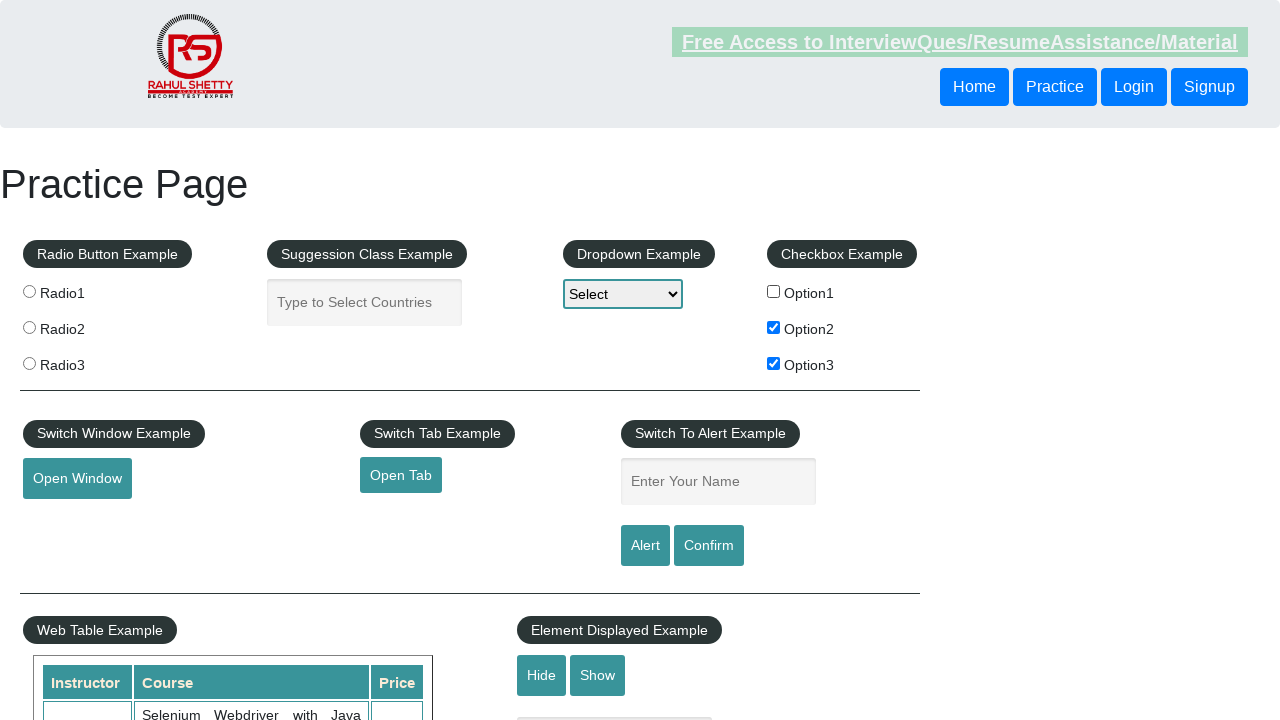

Verified first checkbox is unchecked
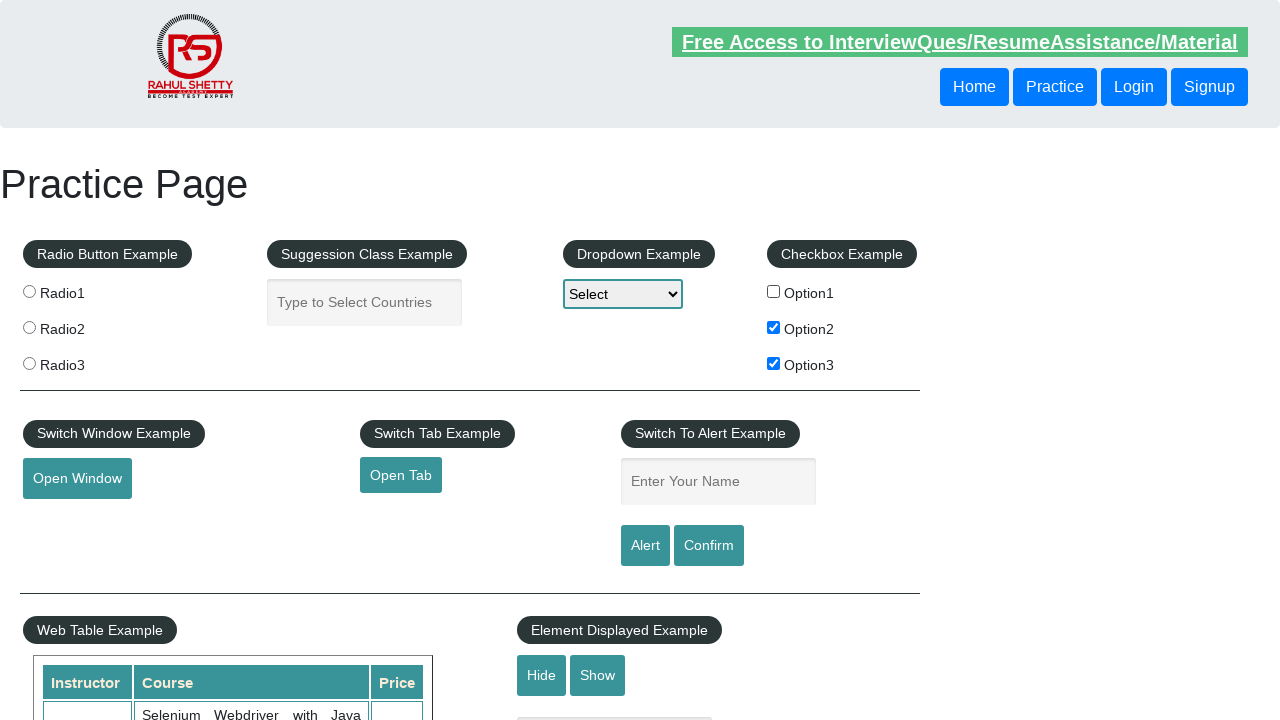

Counted 3 checkbox options available on the page
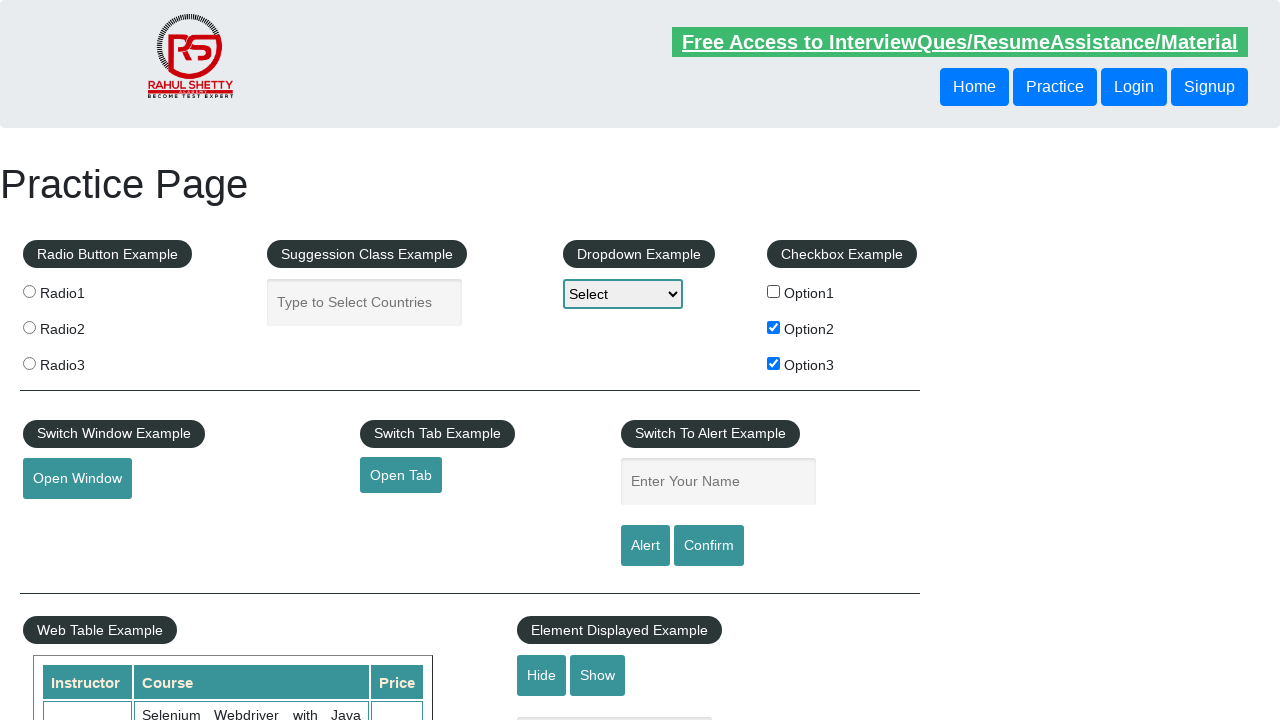

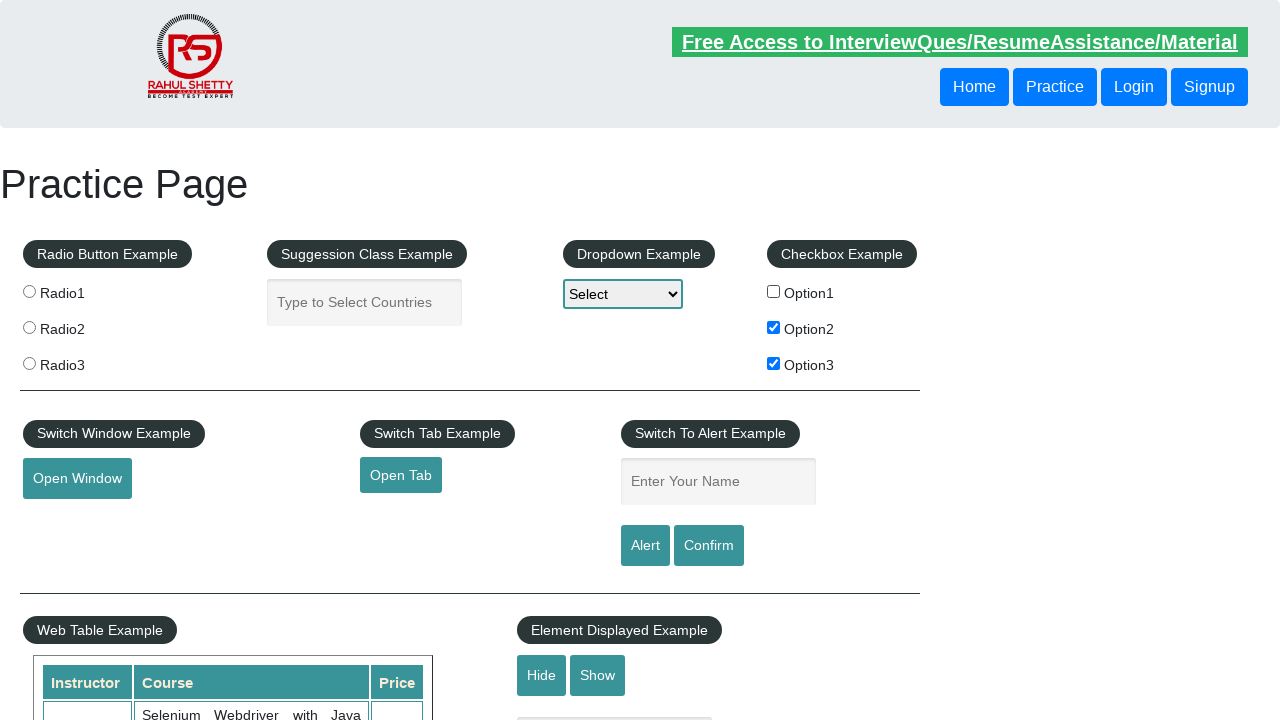